Verifies that the Marvel.com homepage has the correct page title and URL by navigating to the site and checking these values against expected strings.

Starting URL: https://www.marvel.com

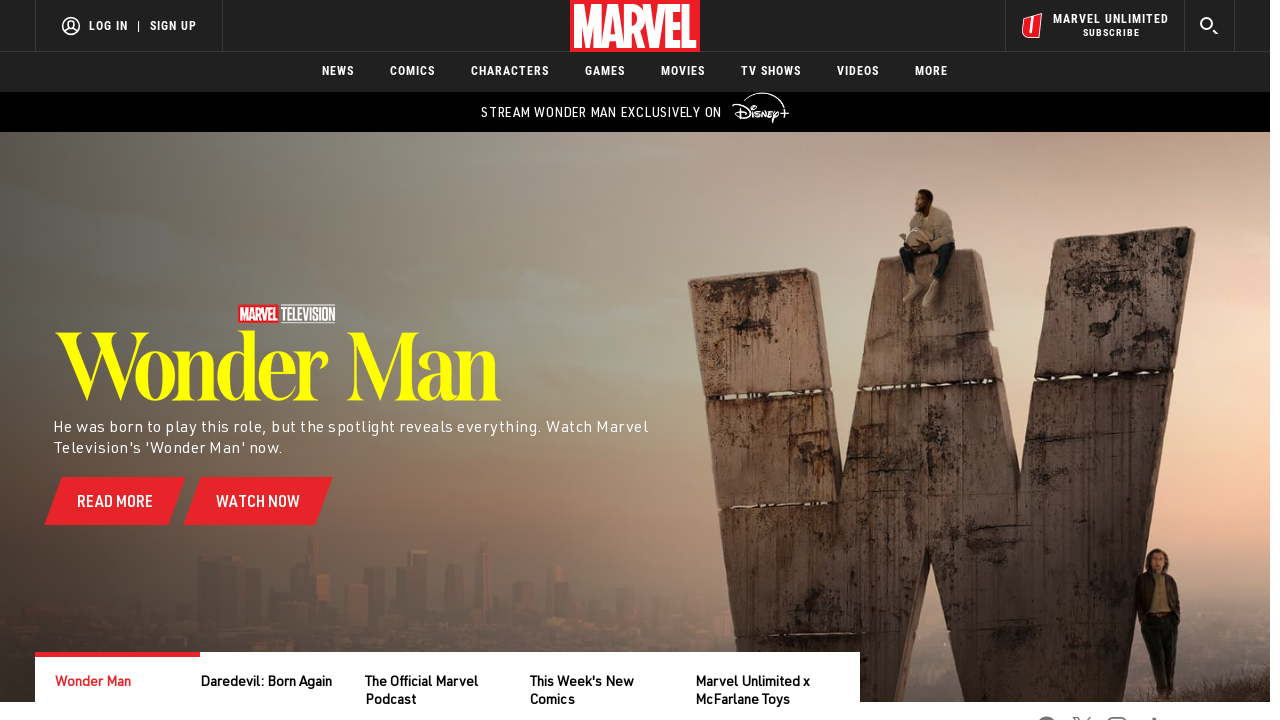

Waited for page to reach domcontentloaded state
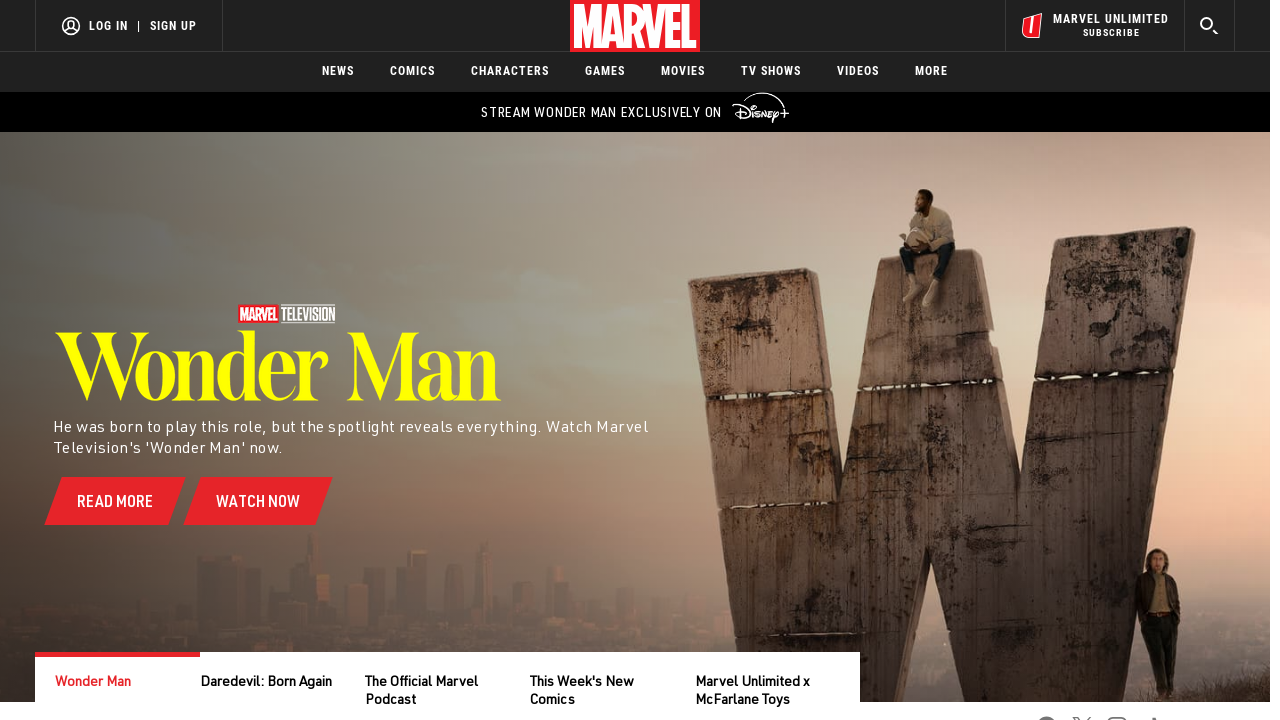

Retrieved page title
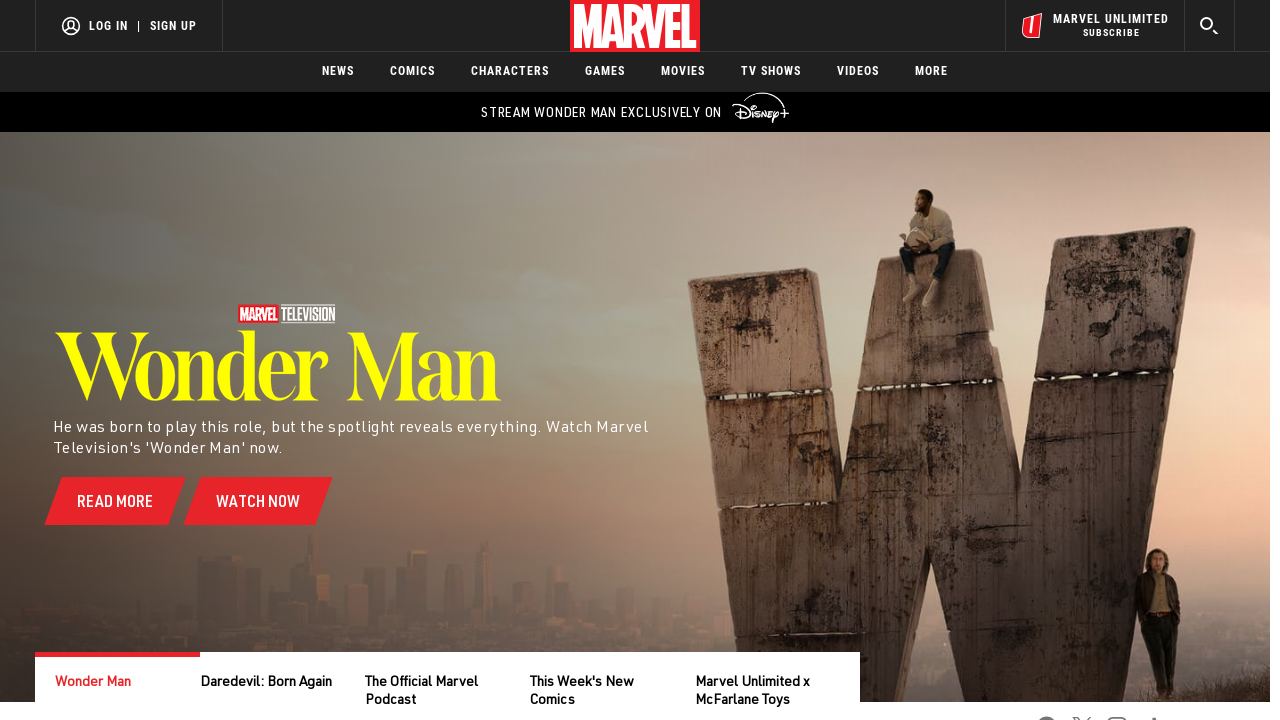

Page title matches expected value: 'Marvel.com | The Official Site for Marvel Movies, Characters, Comics, TV'
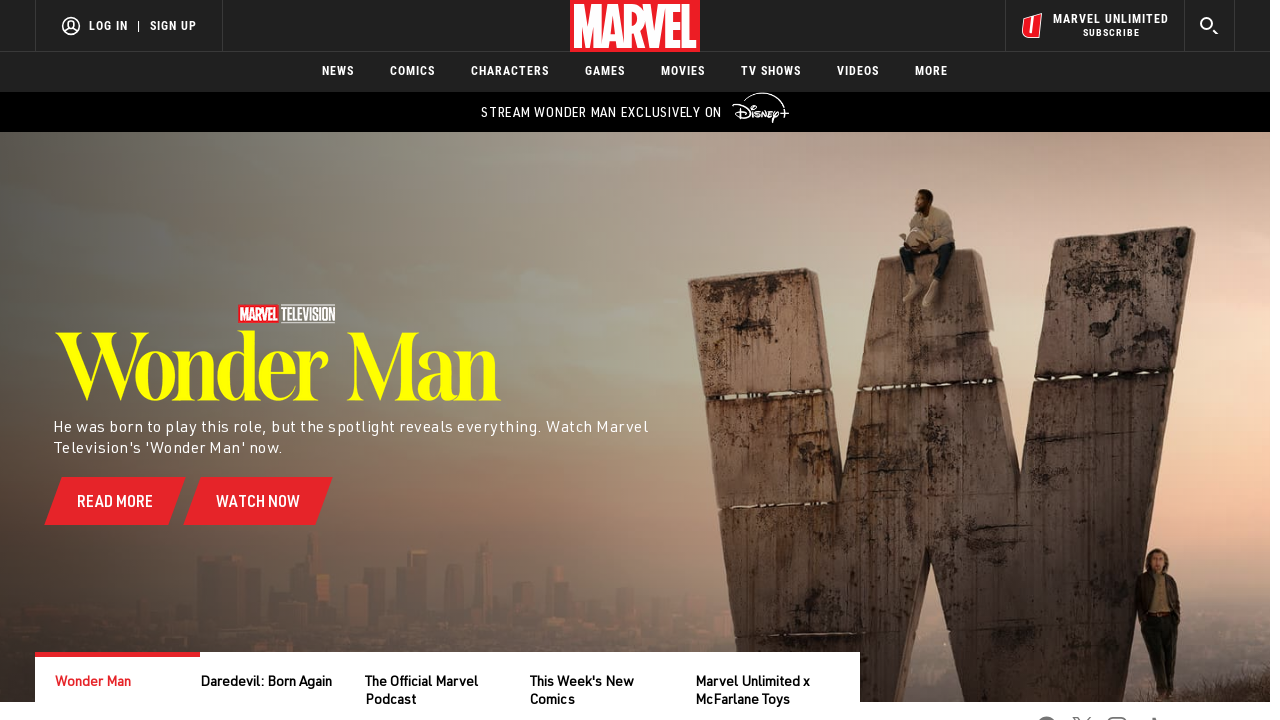

Retrieved current page URL
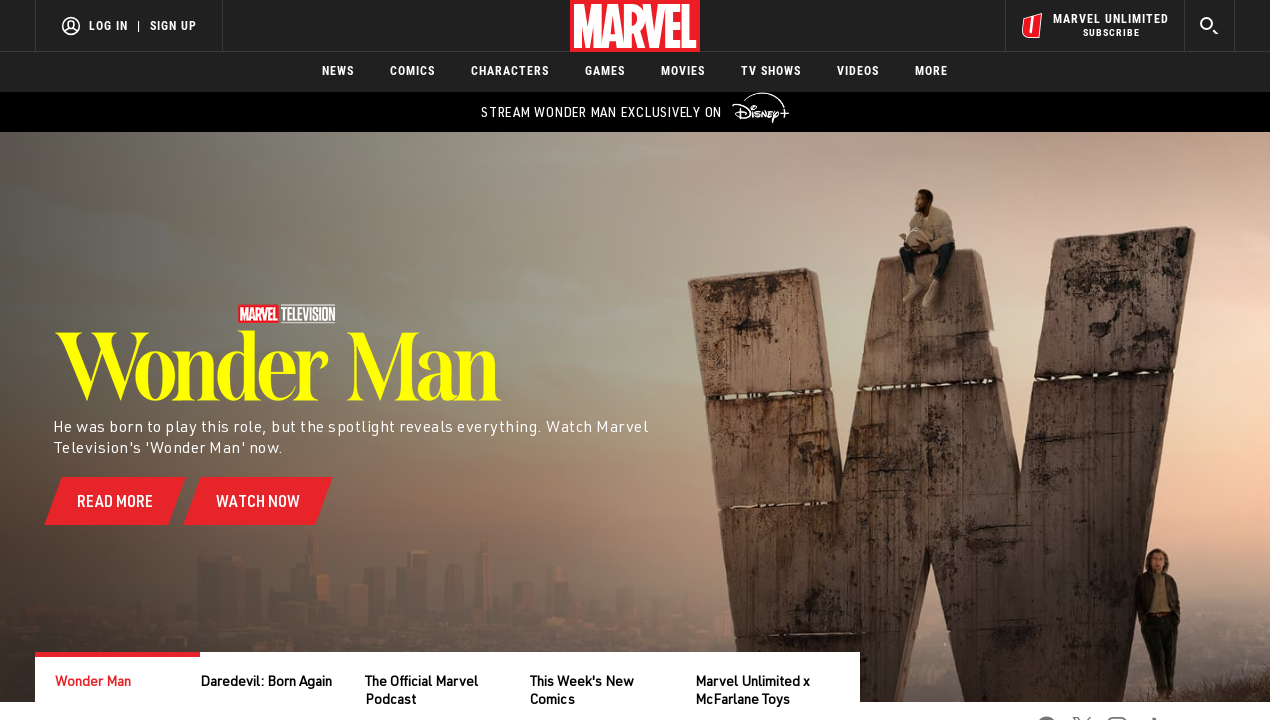

Page URL matches expected value: 'https://www.marvel.com/'
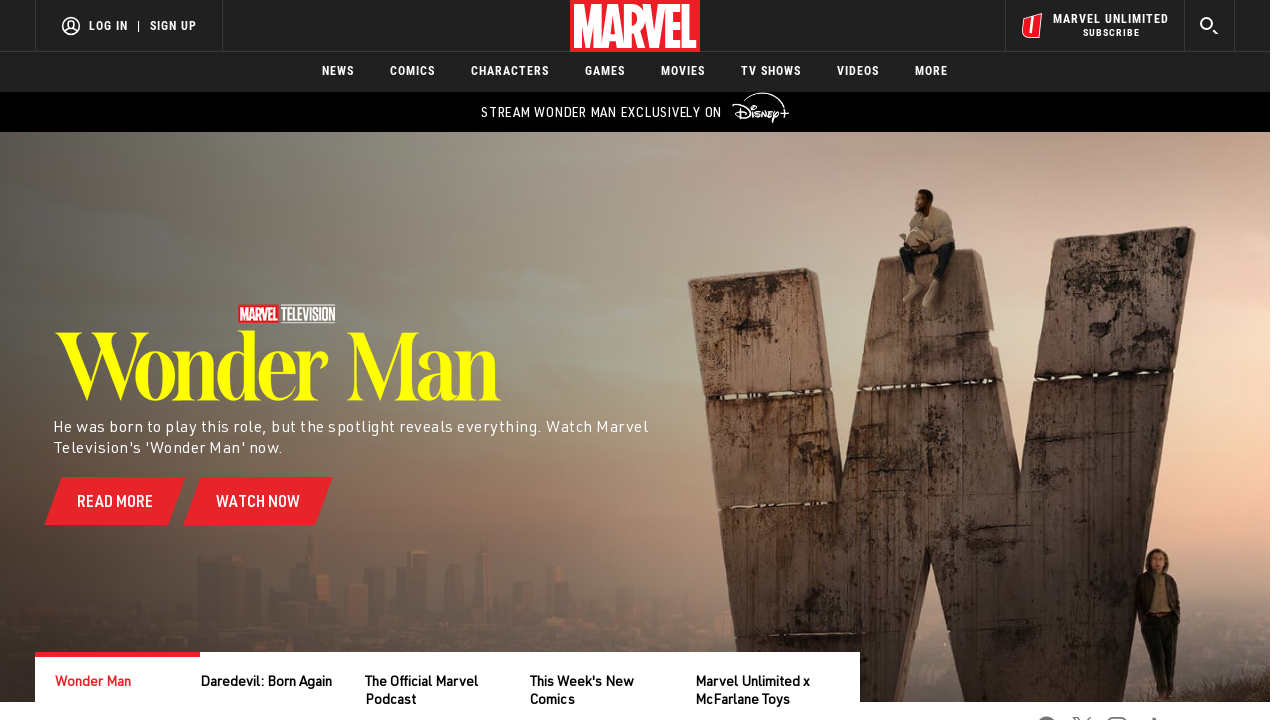

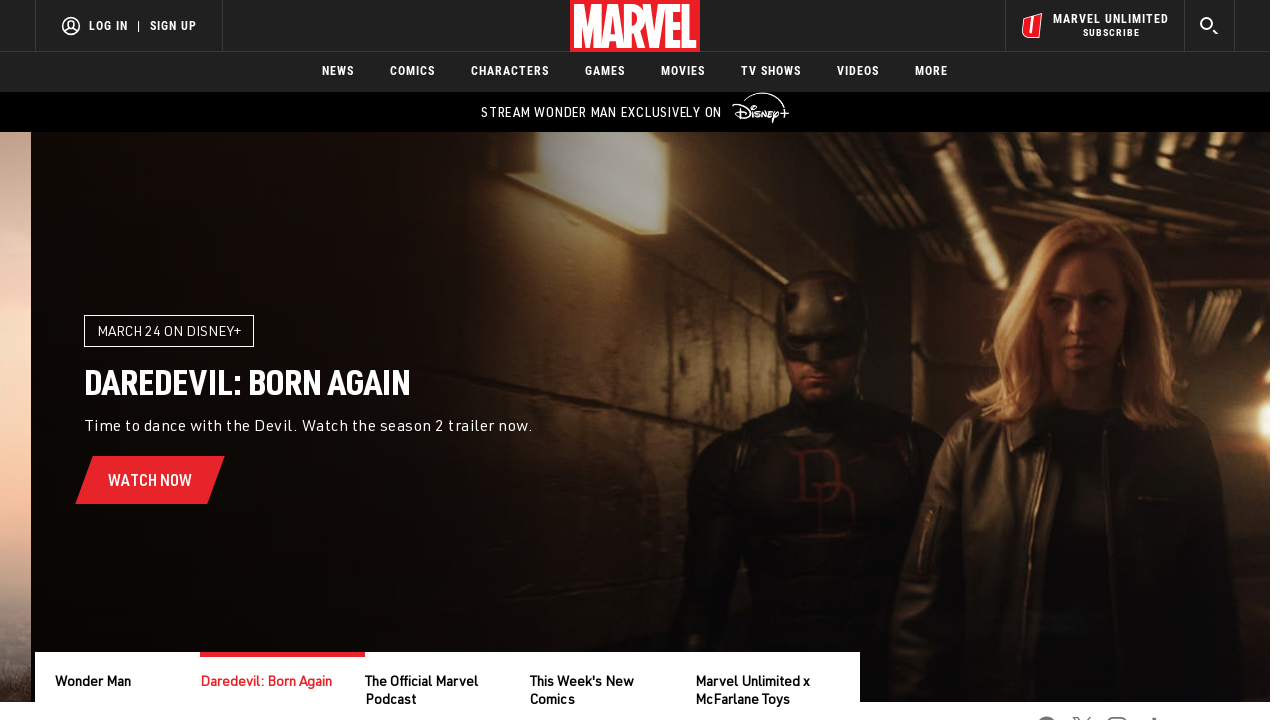